Tests window handling by navigating to Gmail, clicking the Help link to open a new window, and switching between the original and new windows

Starting URL: https://gmail.com

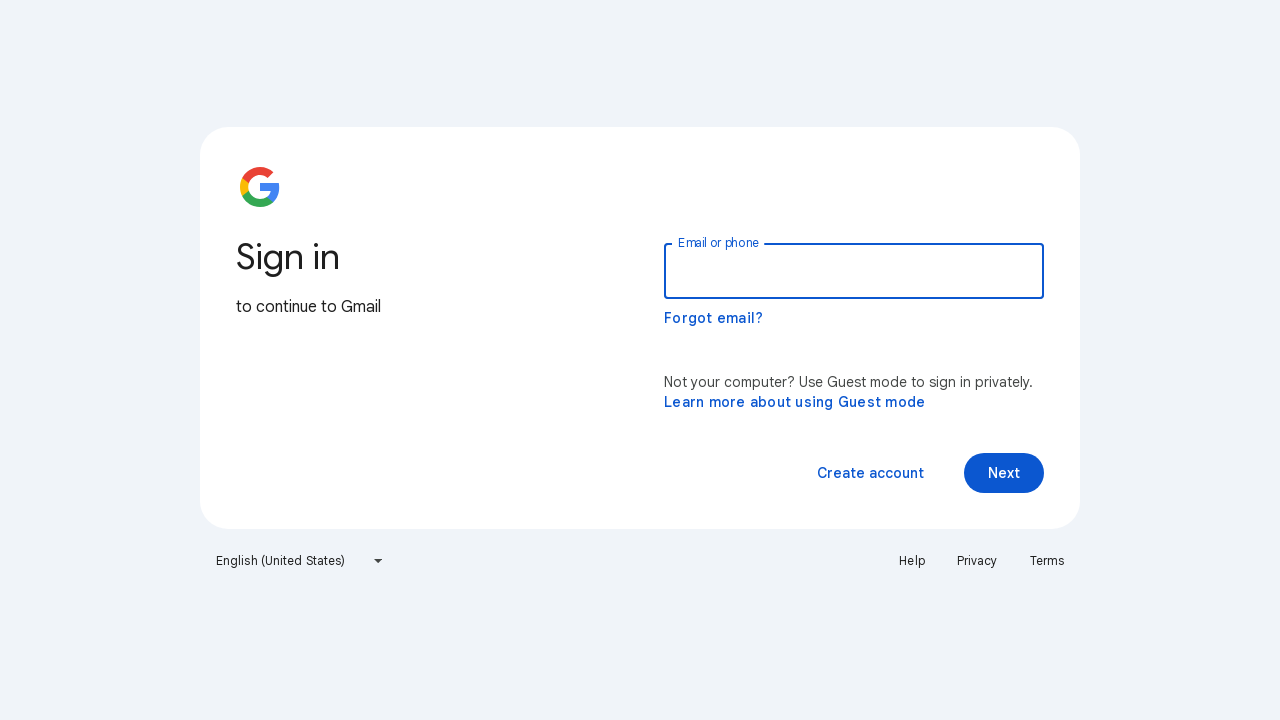

Clicked Help link to open new window at (912, 561) on a:has-text('Help')
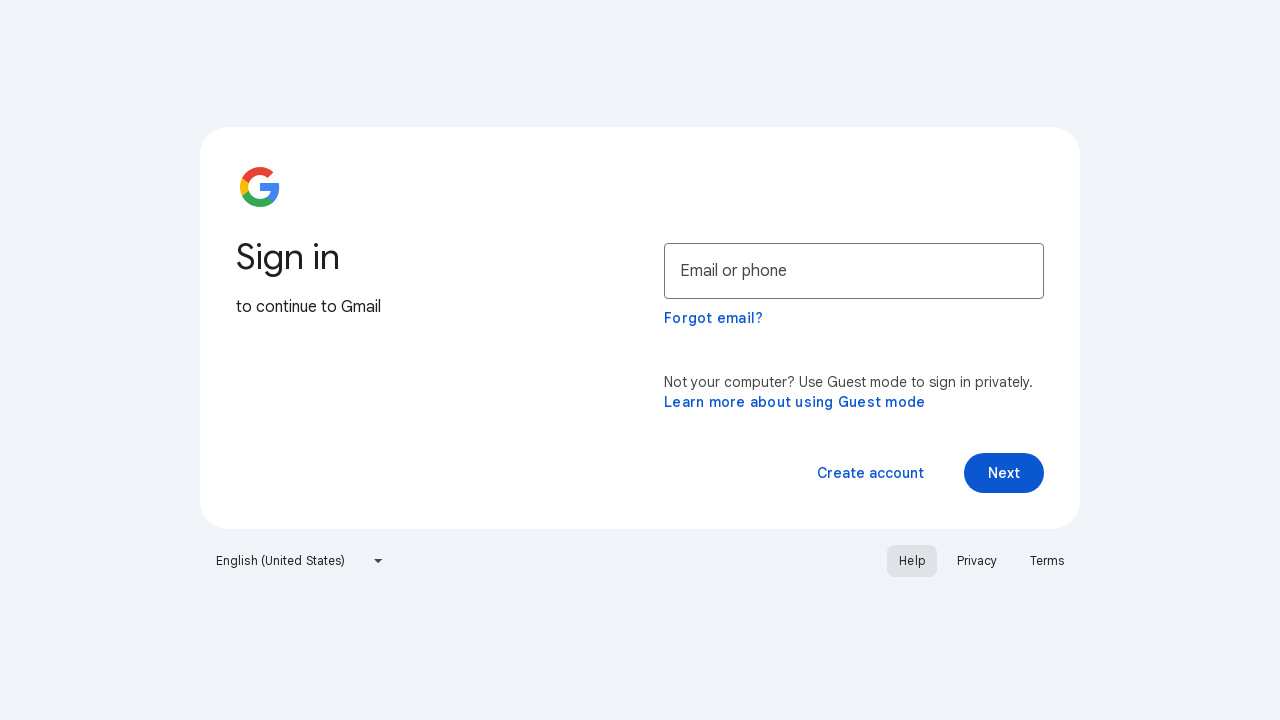

New window opened and captured
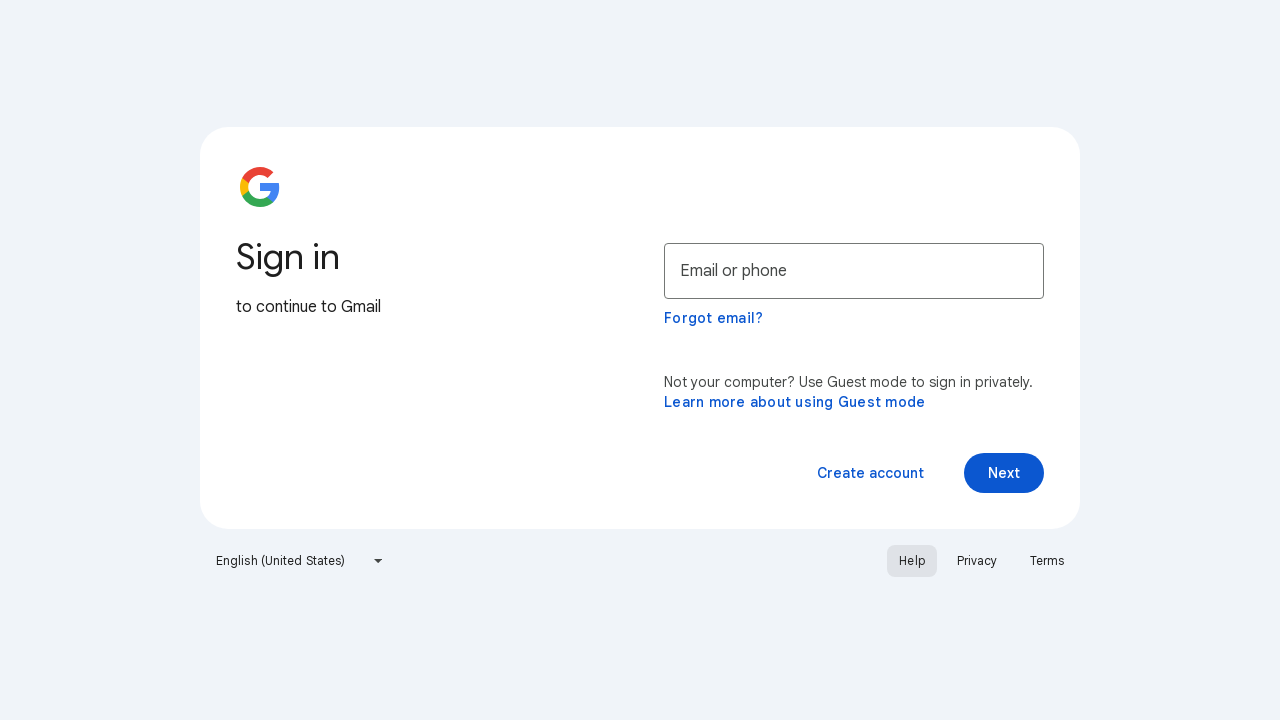

Retrieved original page title: Gmail
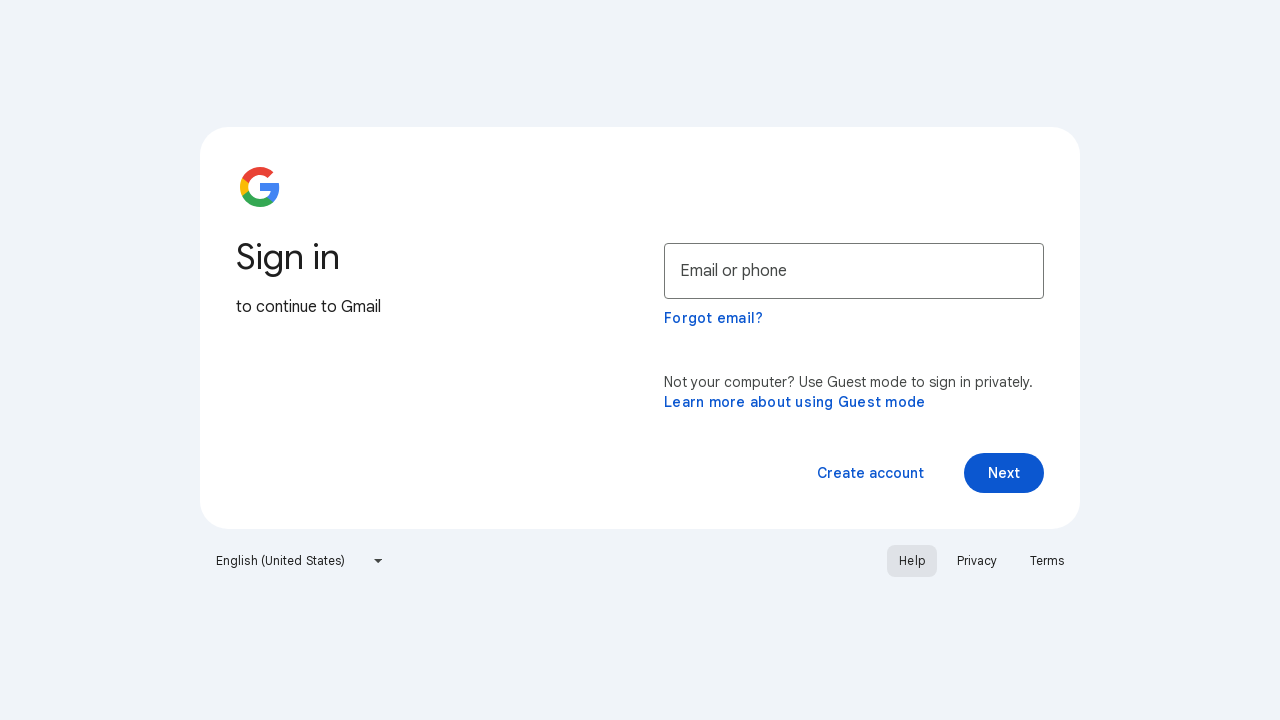

Retrieved new window title: Google Account Help
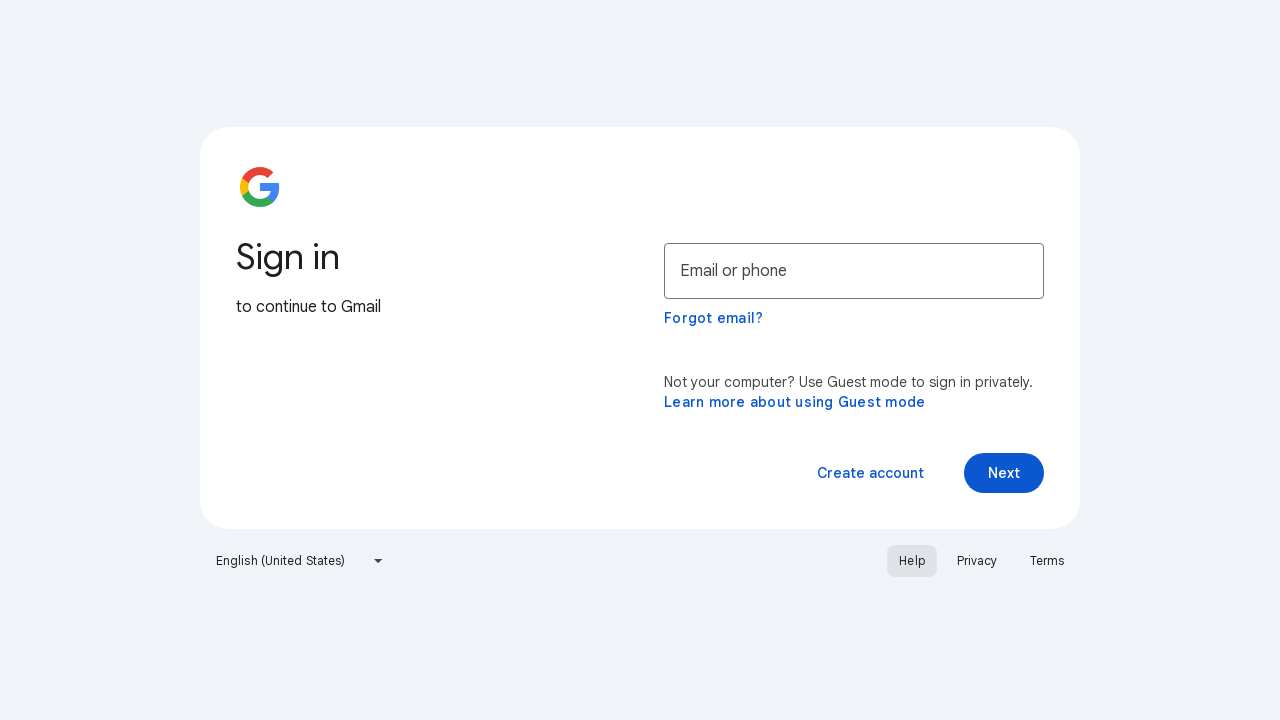

Switched back to original window
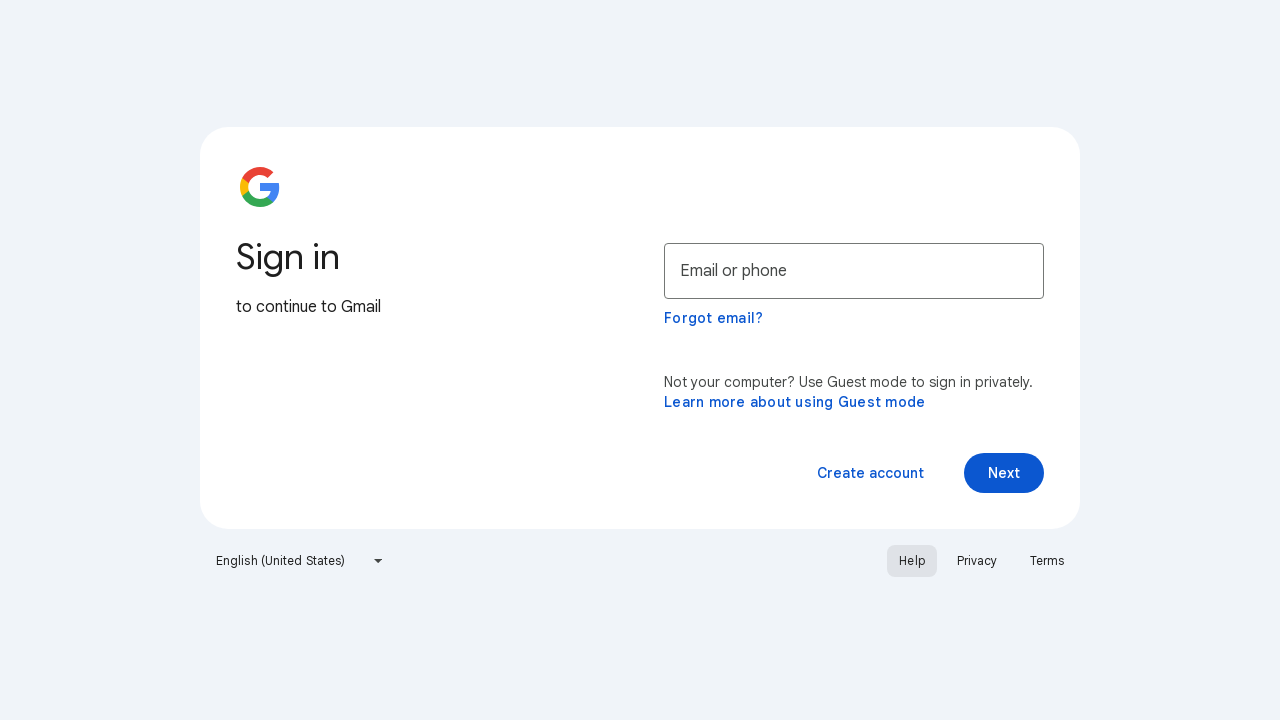

Verified original page title: Gmail
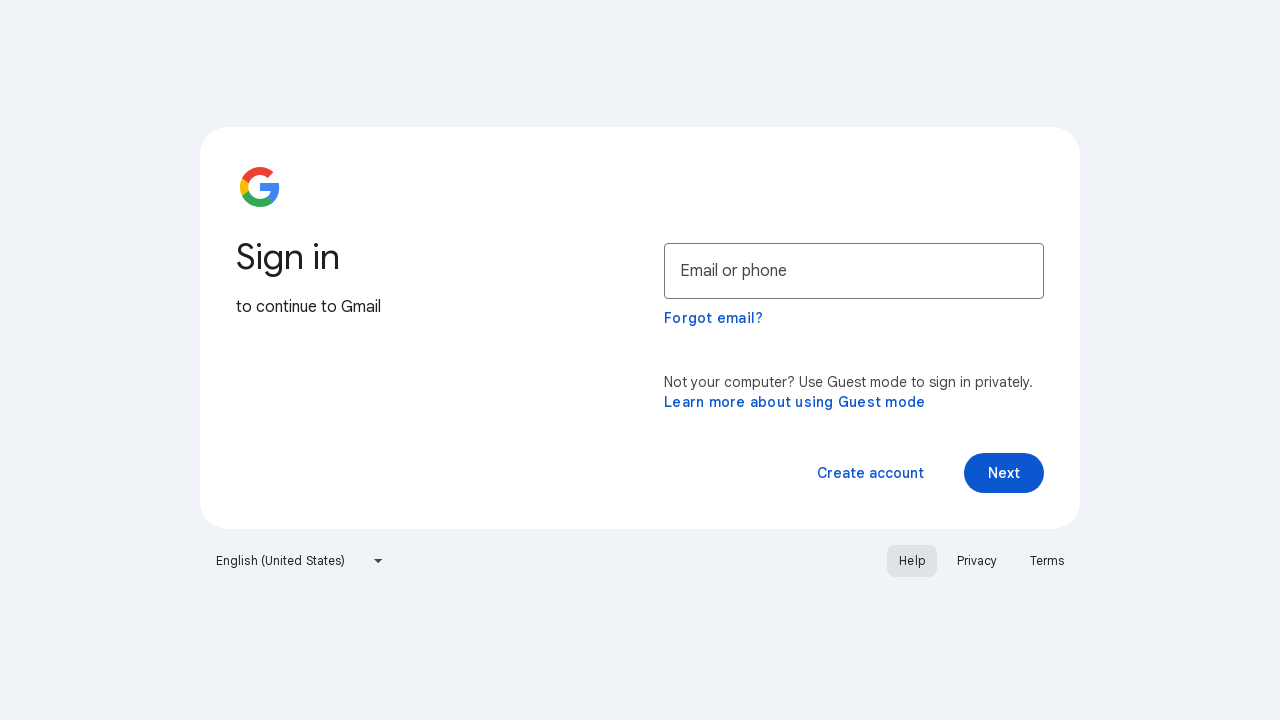

Switched to new window again
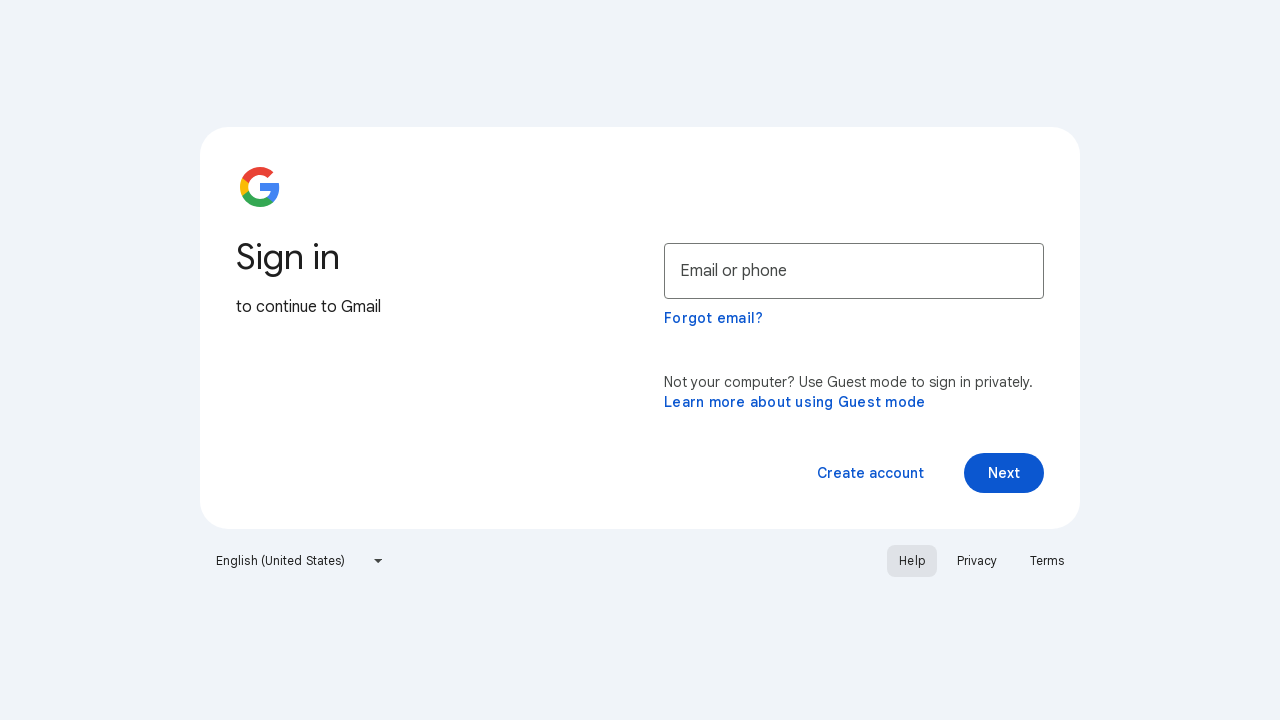

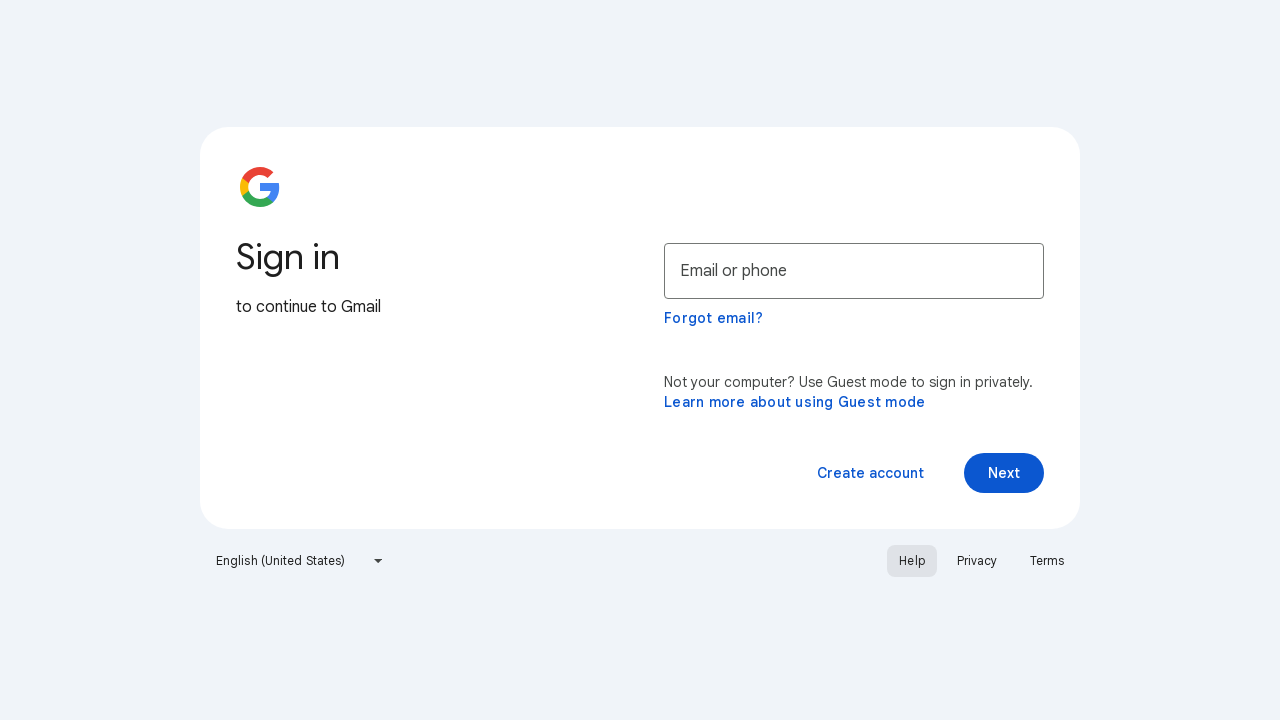